Searches for 'python' on Python.org by filling the search field and clicking the submit button, then verifies the URL and results page

Starting URL: https://www.python.org

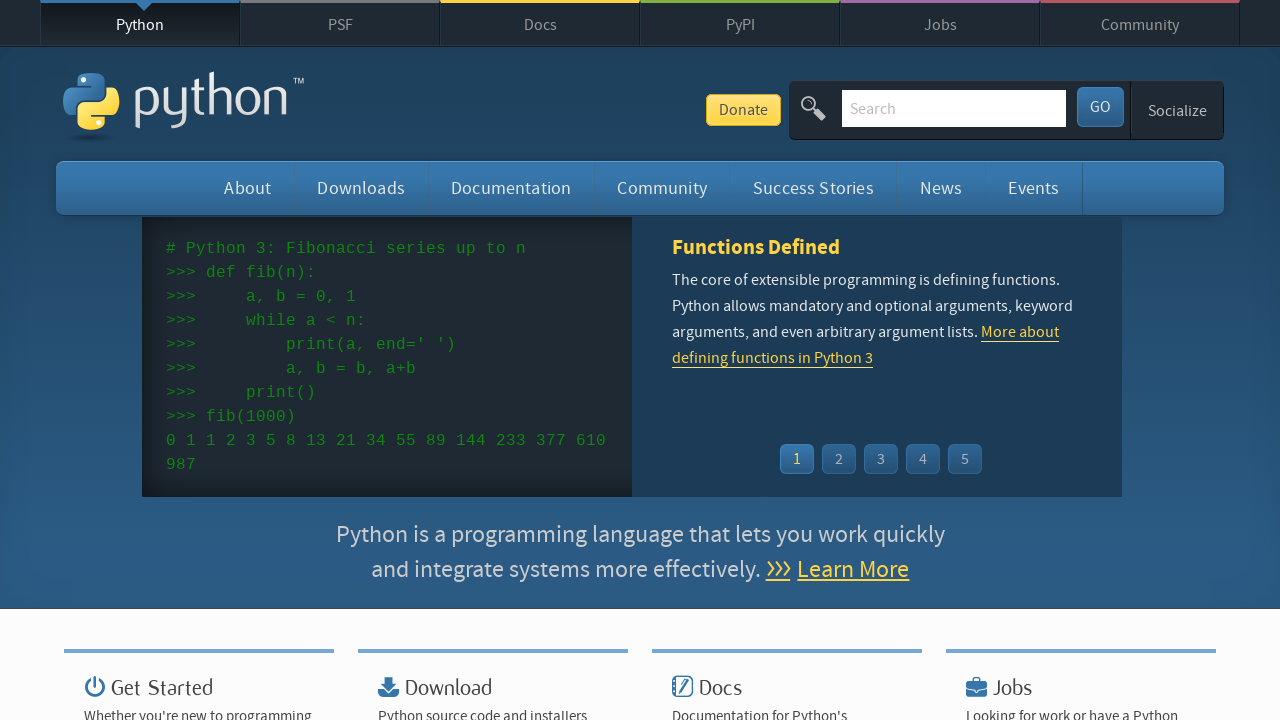

Filled search field with 'python' on input[name="q"]
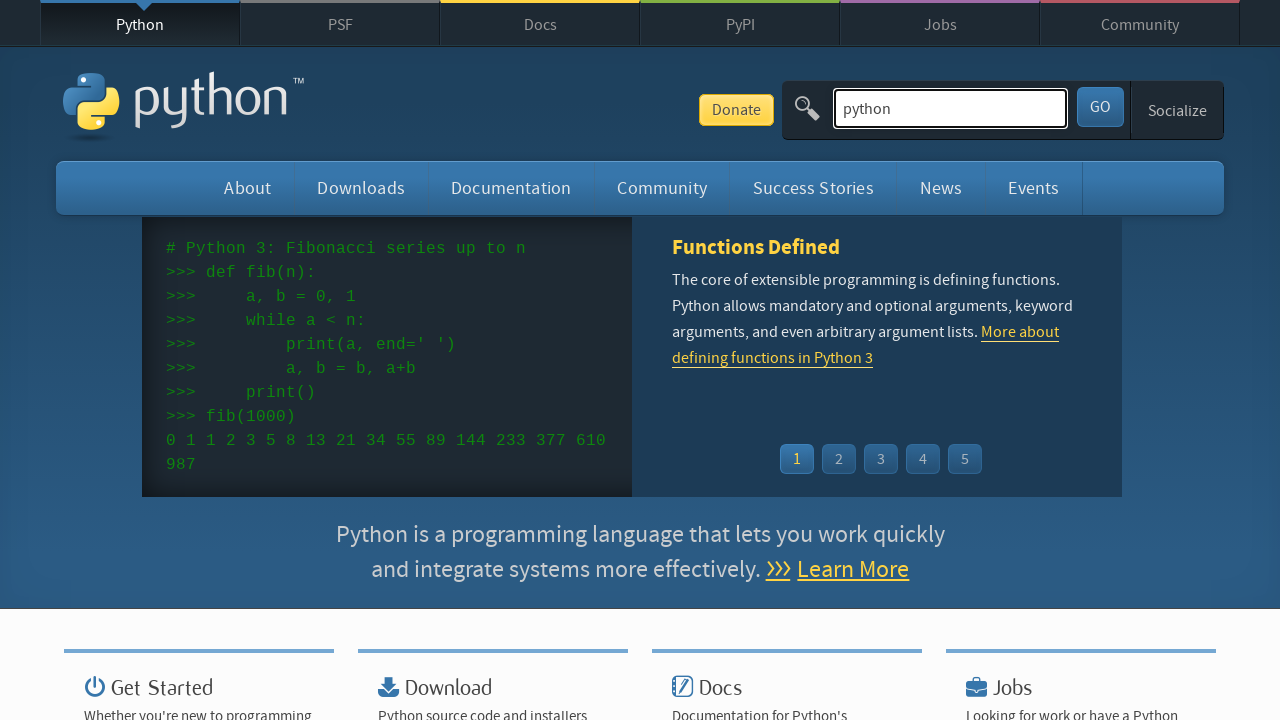

Clicked search submit button at (1100, 107) on button#submit
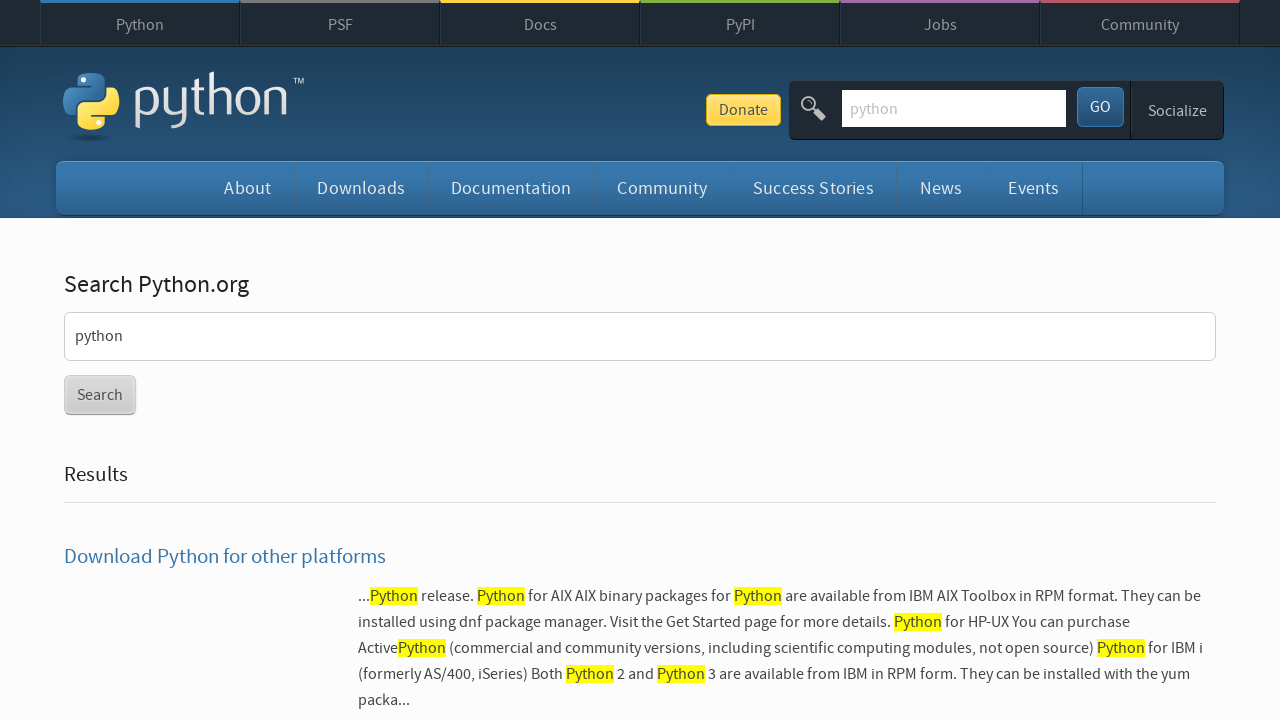

Navigation to search results page completed
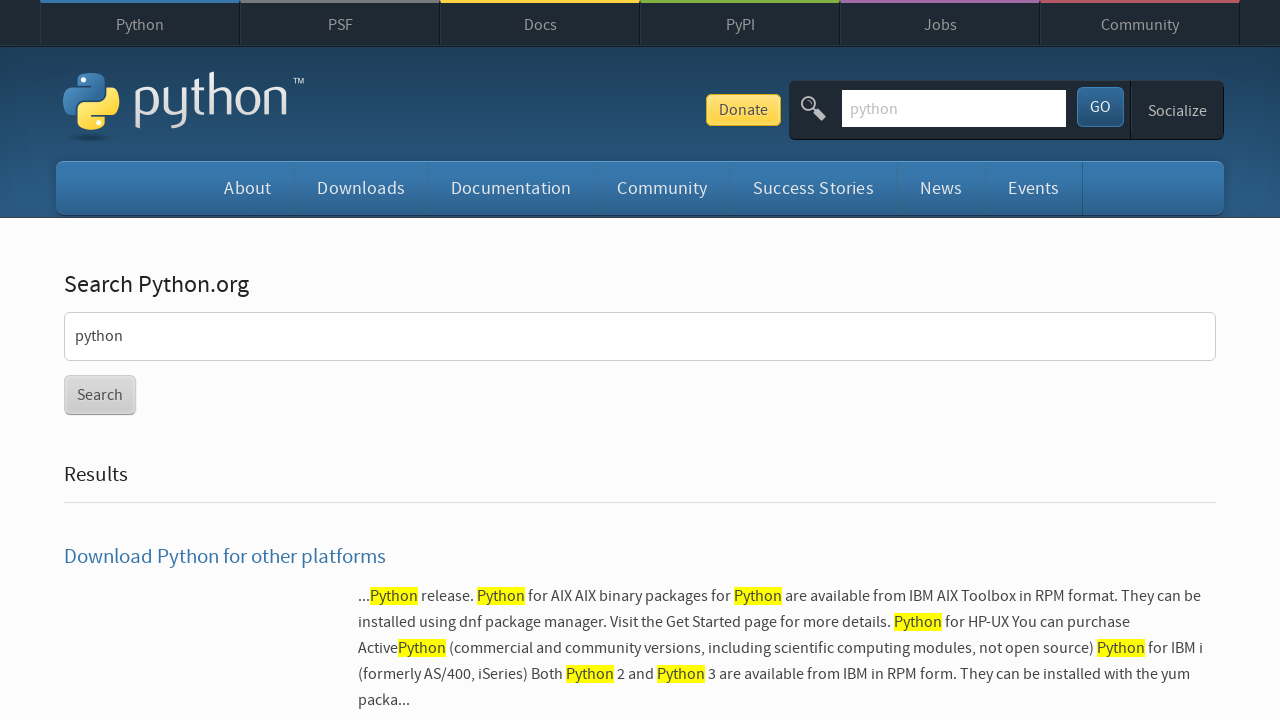

Results text is visible on search results page
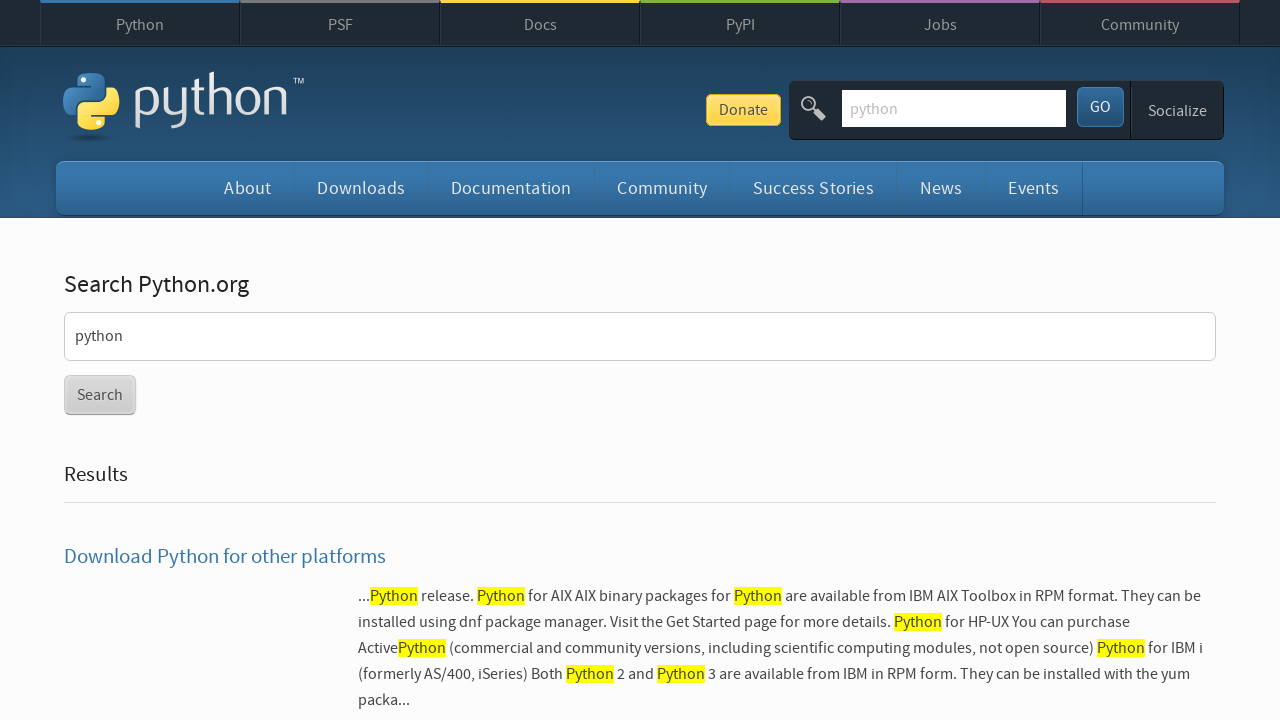

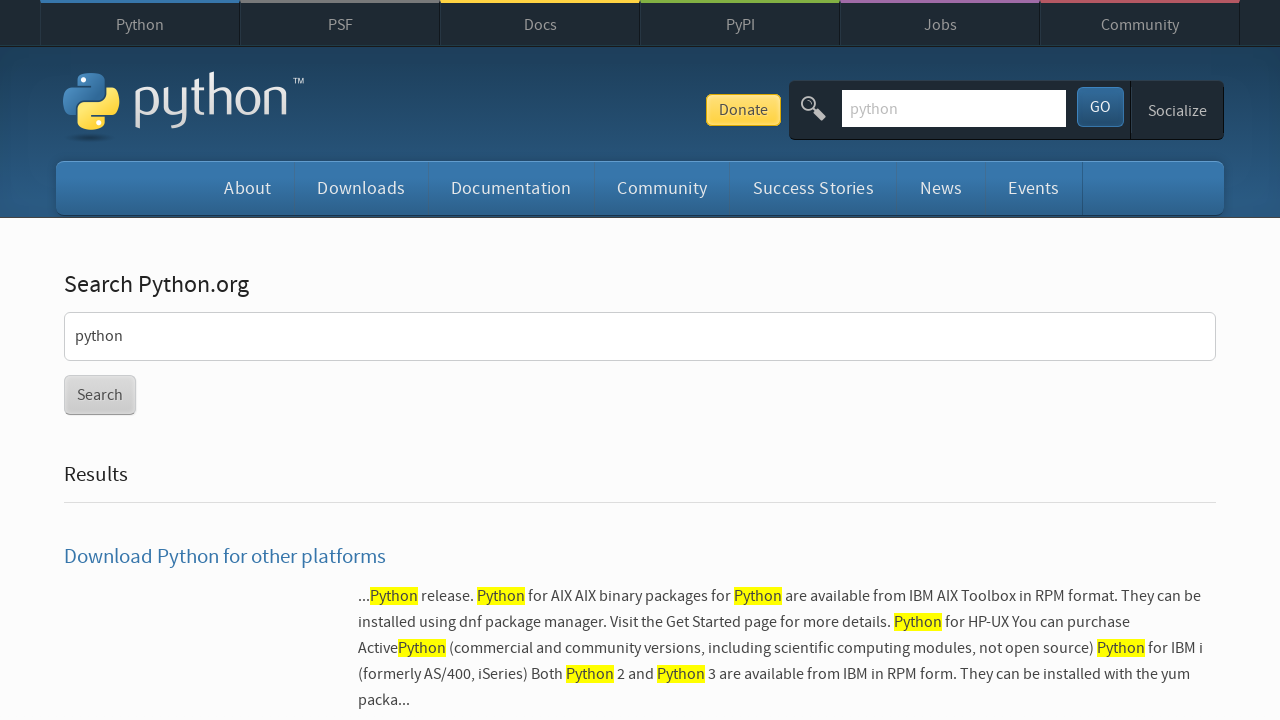